Tests form interactions on a practice page by clicking on form elements using relative positioning - clicks on date of birth input field and a checkbox, demonstrating element location relative to other elements.

Starting URL: https://rahulshettyacademy.com/angularpractice/

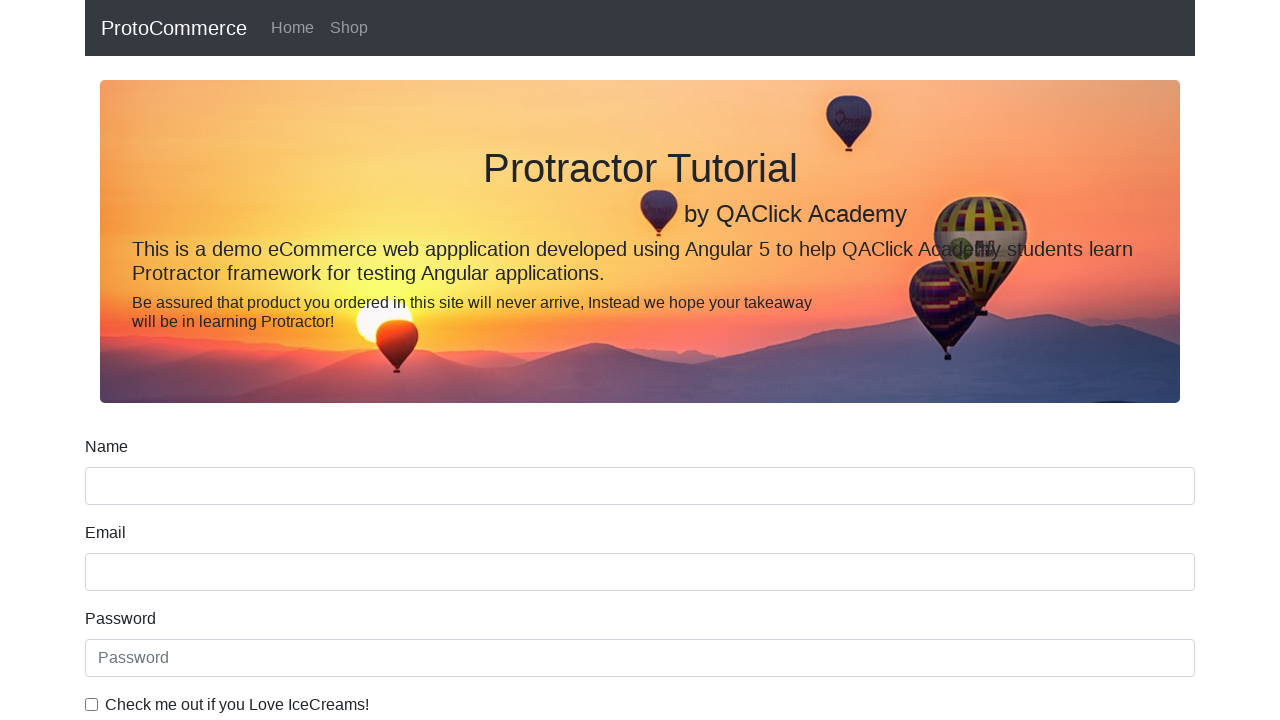

Located name input field element
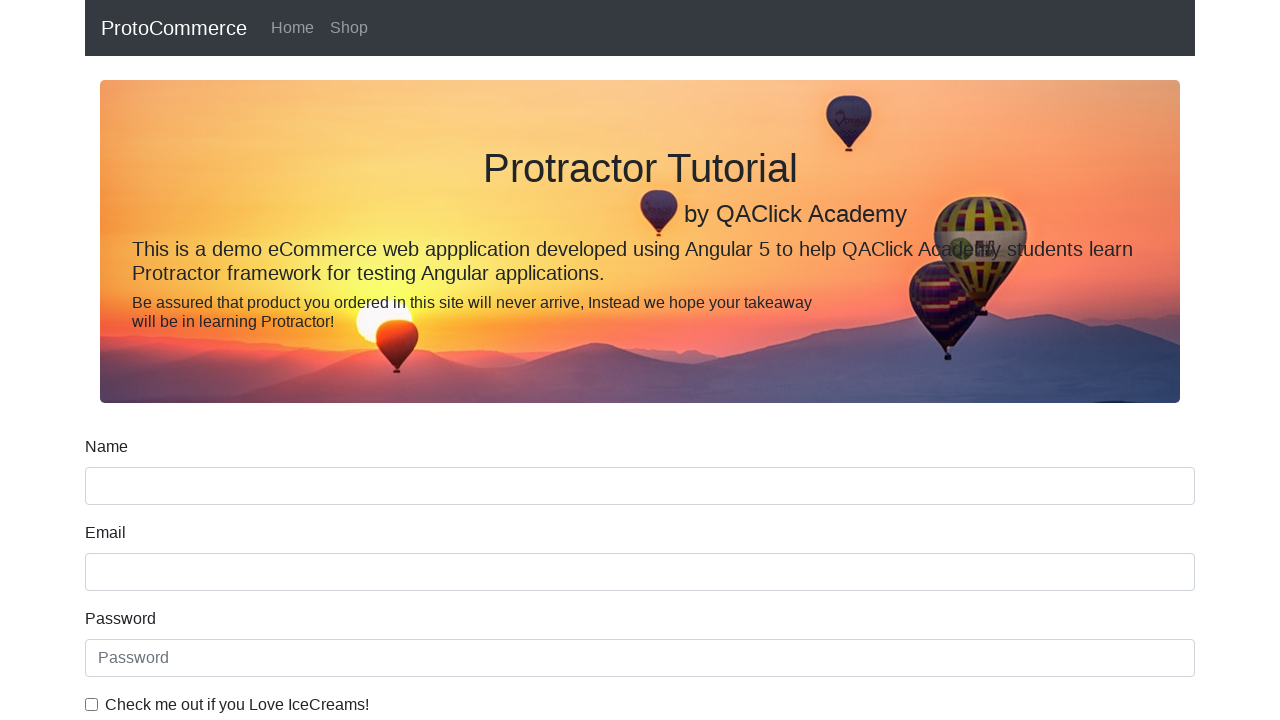

Located label above name input field
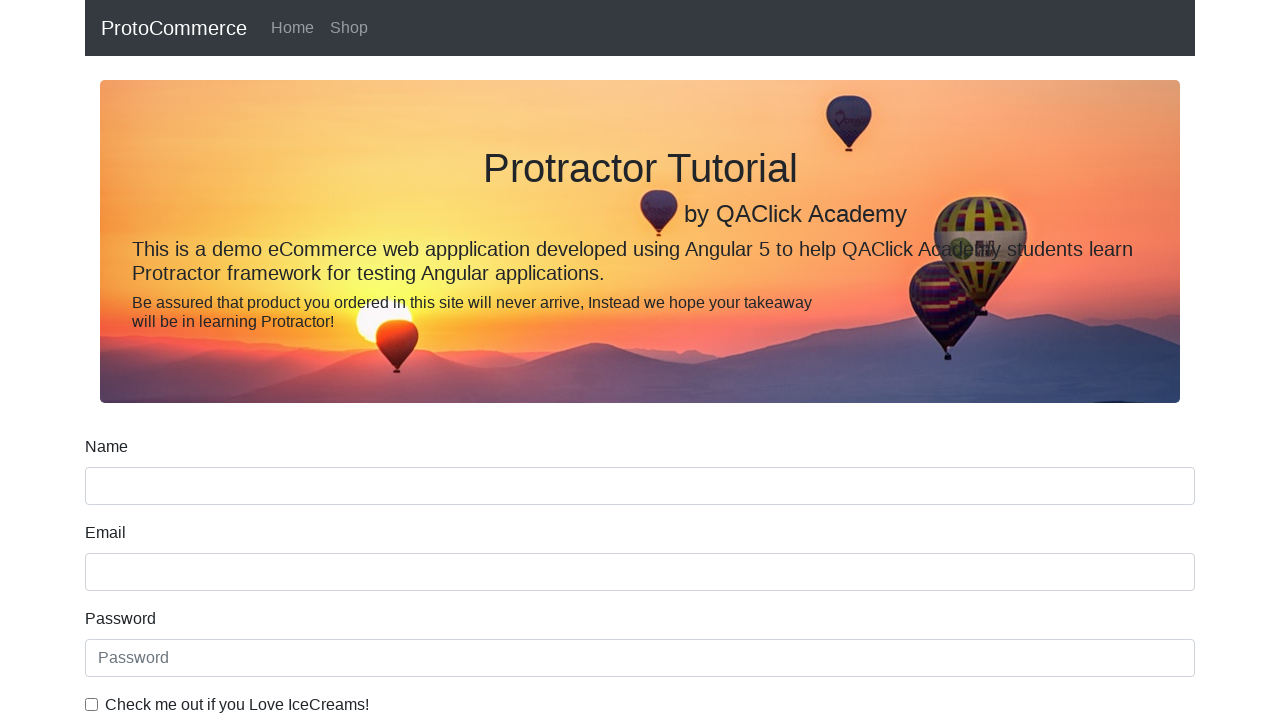

Clicked on date of birth input field at (640, 412) on [for='dateofBirth'] + input, input#dateofBirth, input[name='bday']
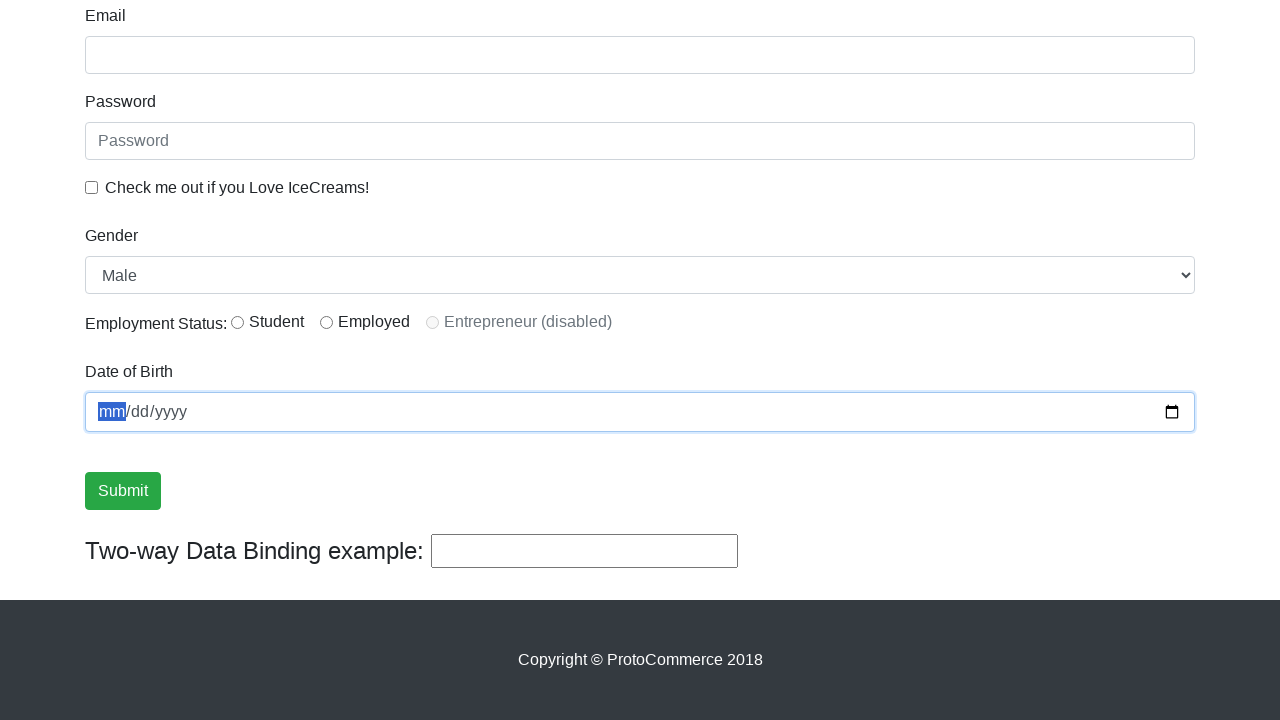

Clicked on ice cream checkbox at (92, 187) on input[type='checkbox']#exampleCheck1
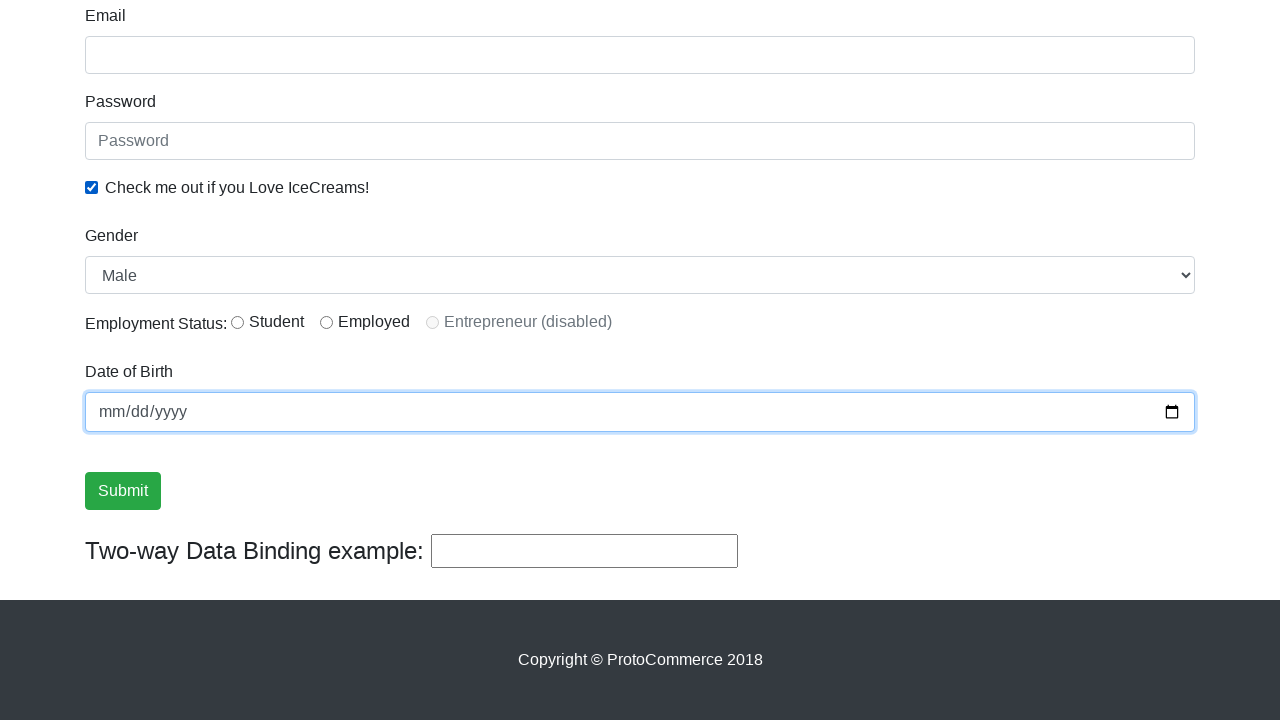

Waited for form interactions to complete
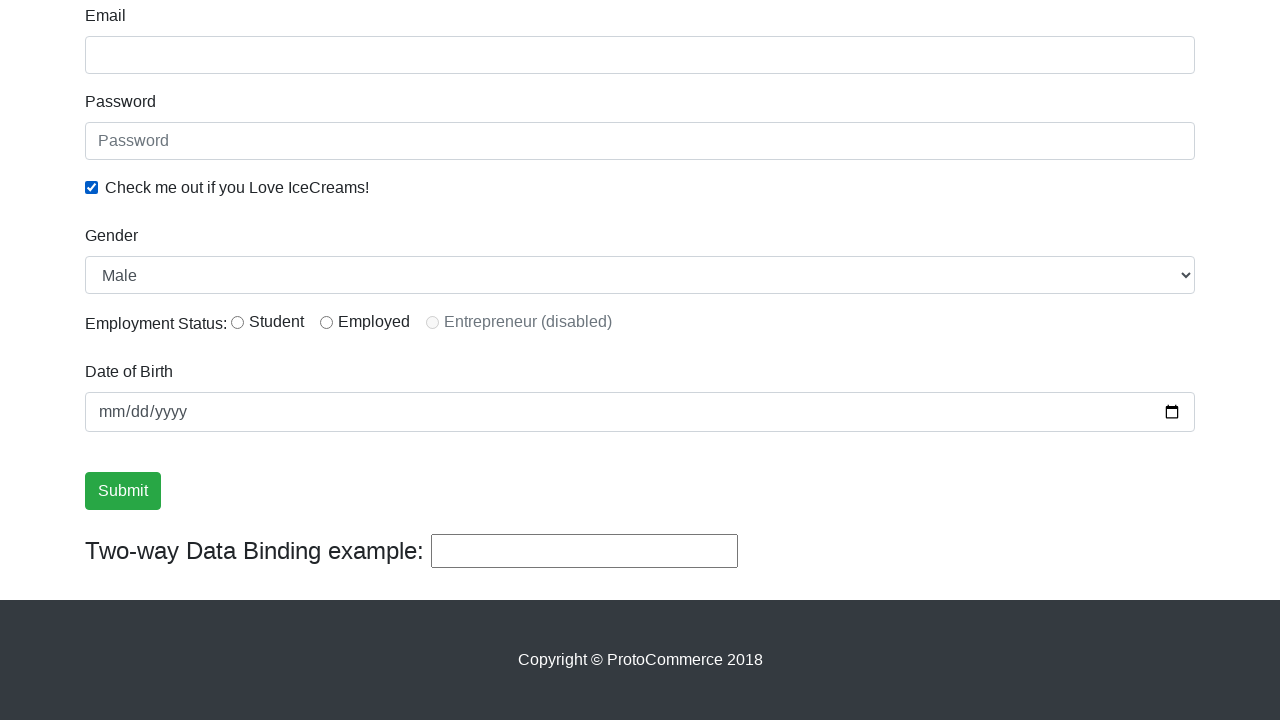

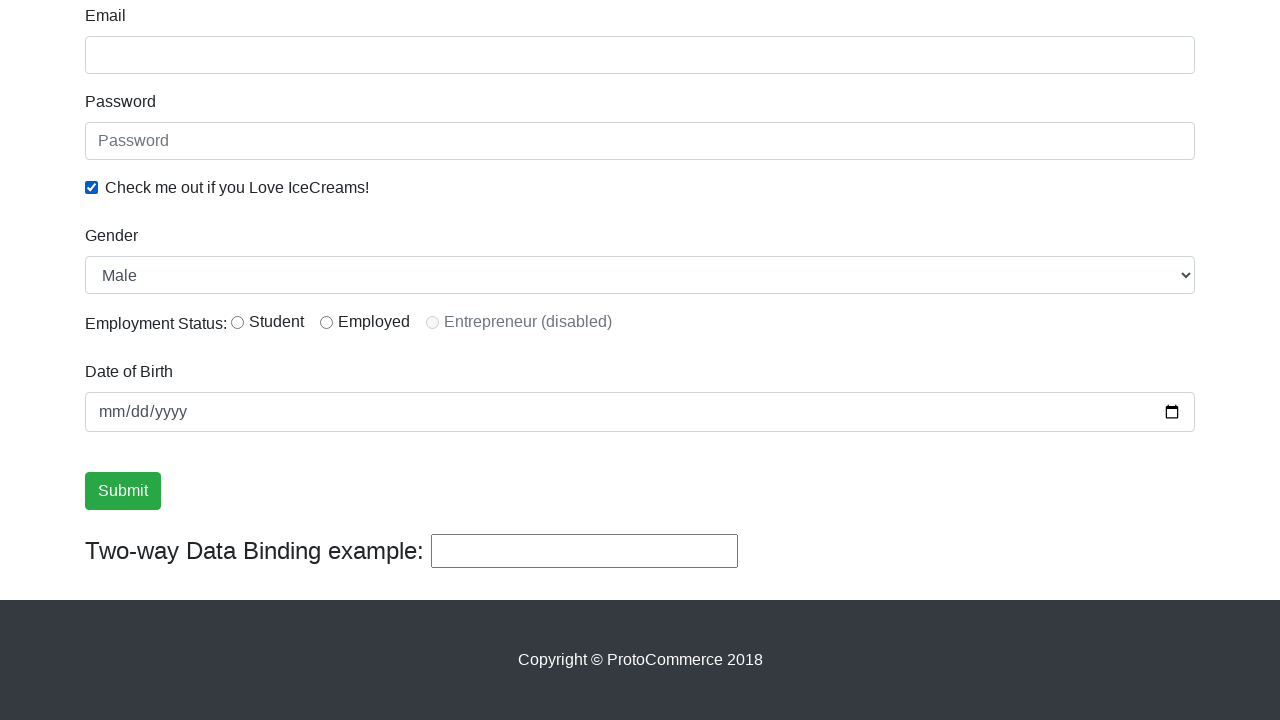